Tests a simple text input form by entering random text and verifying it appears in the result

Starting URL: https://www.qa-practice.com/elements/input/simple

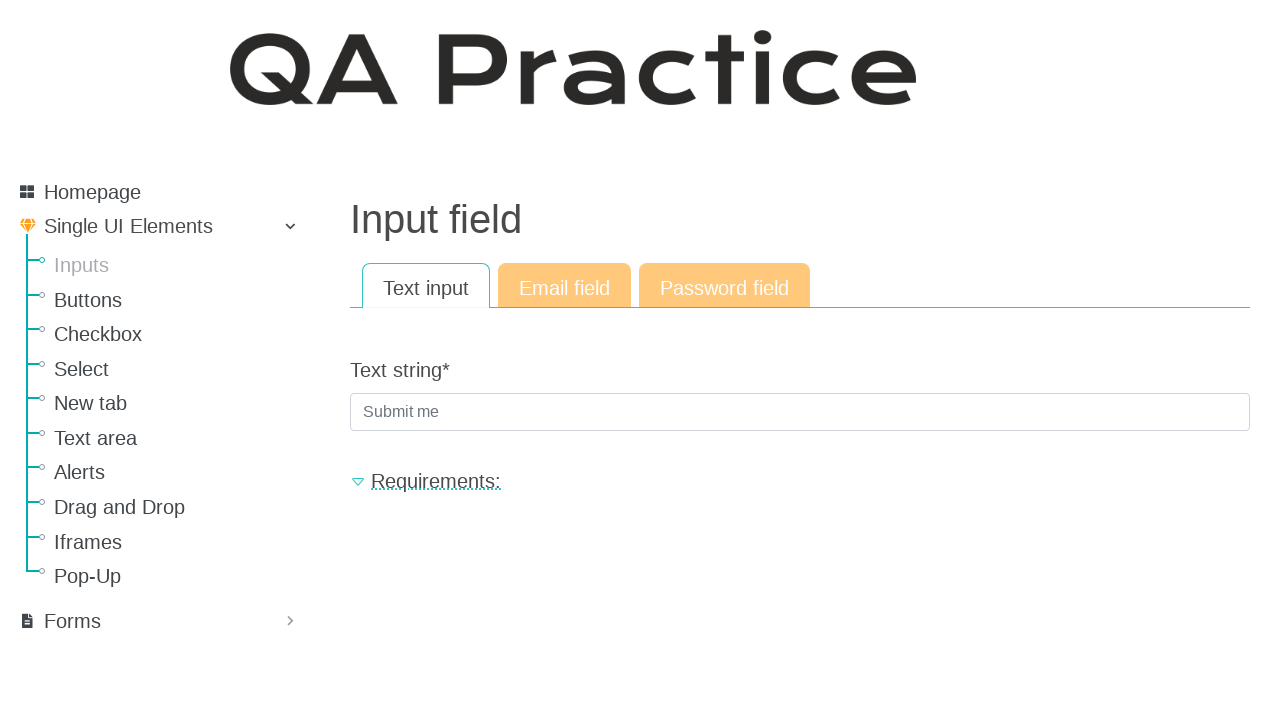

Generated random text for input: 'sz5'
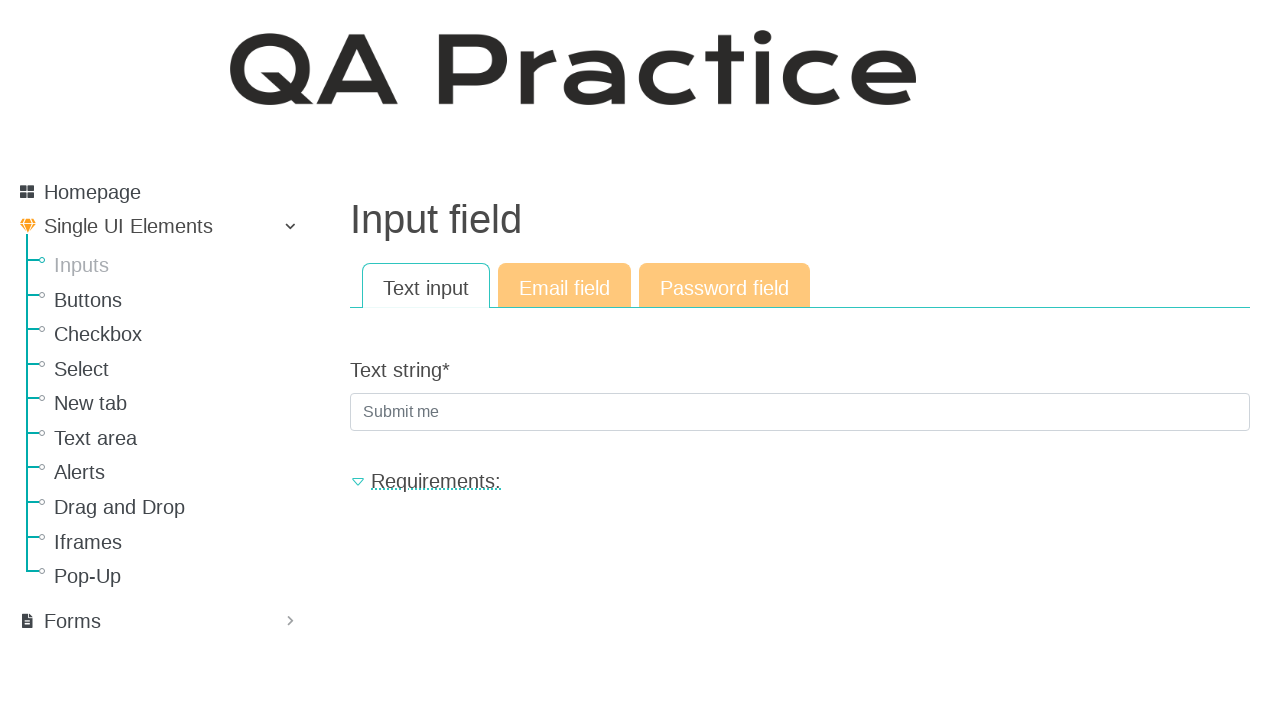

Filled text input field with 'sz5' on input[name='text_string']
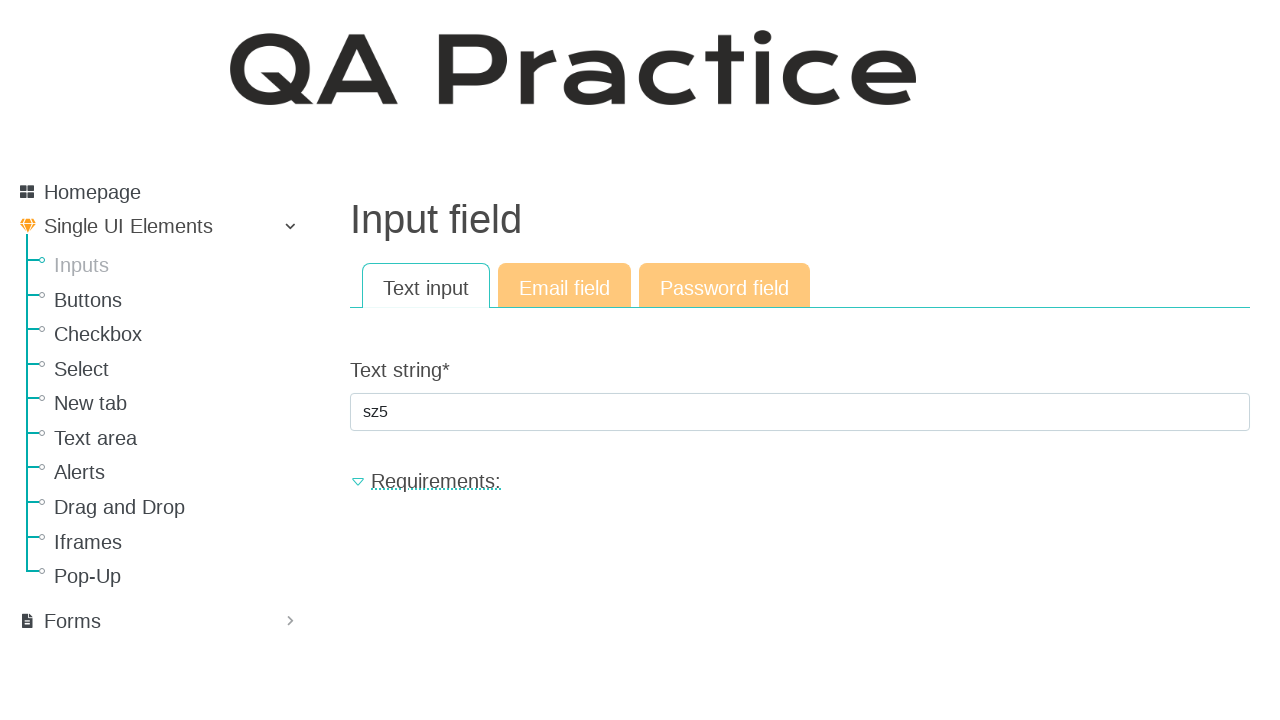

Pressed Enter to submit the form on input[name='text_string']
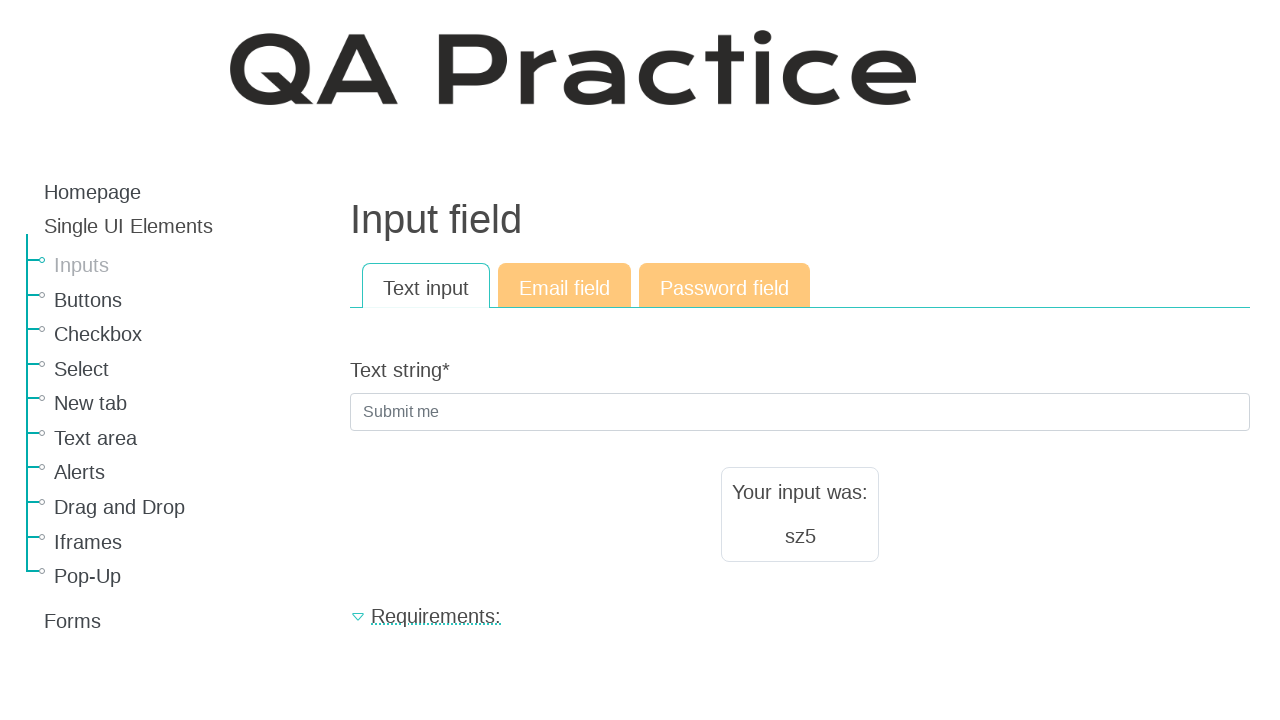

Result text element became visible
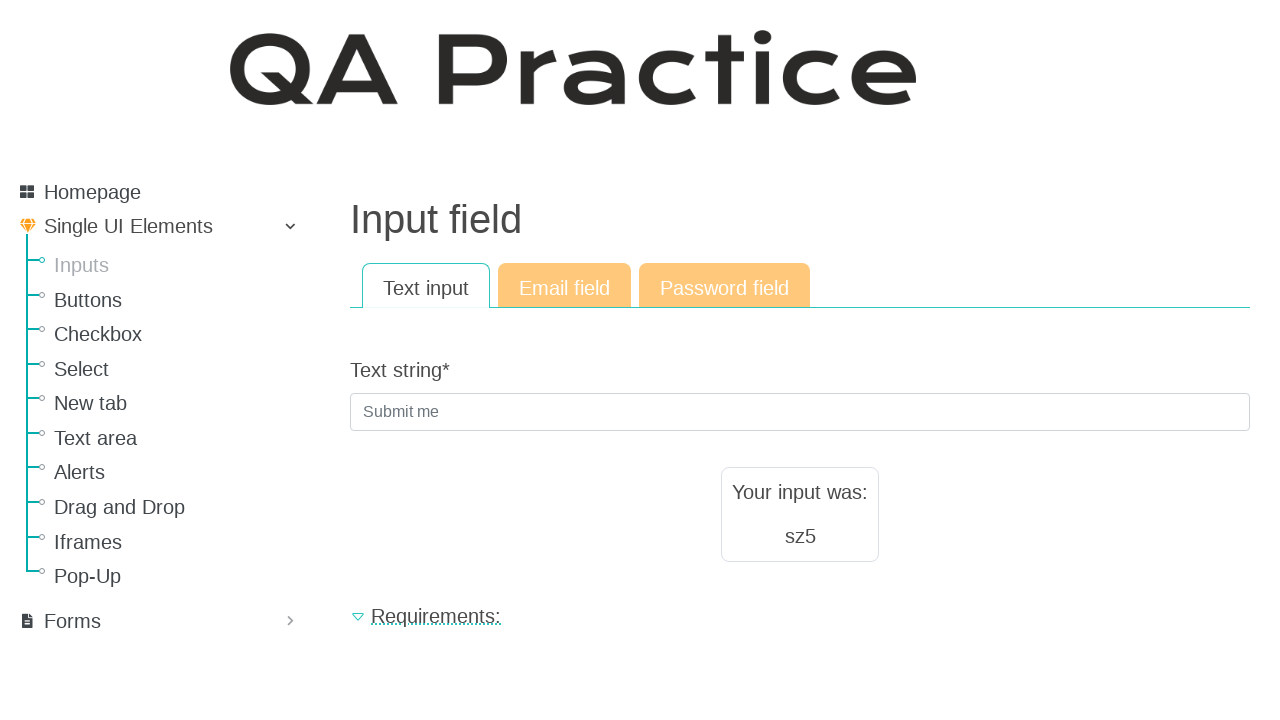

Located result text element
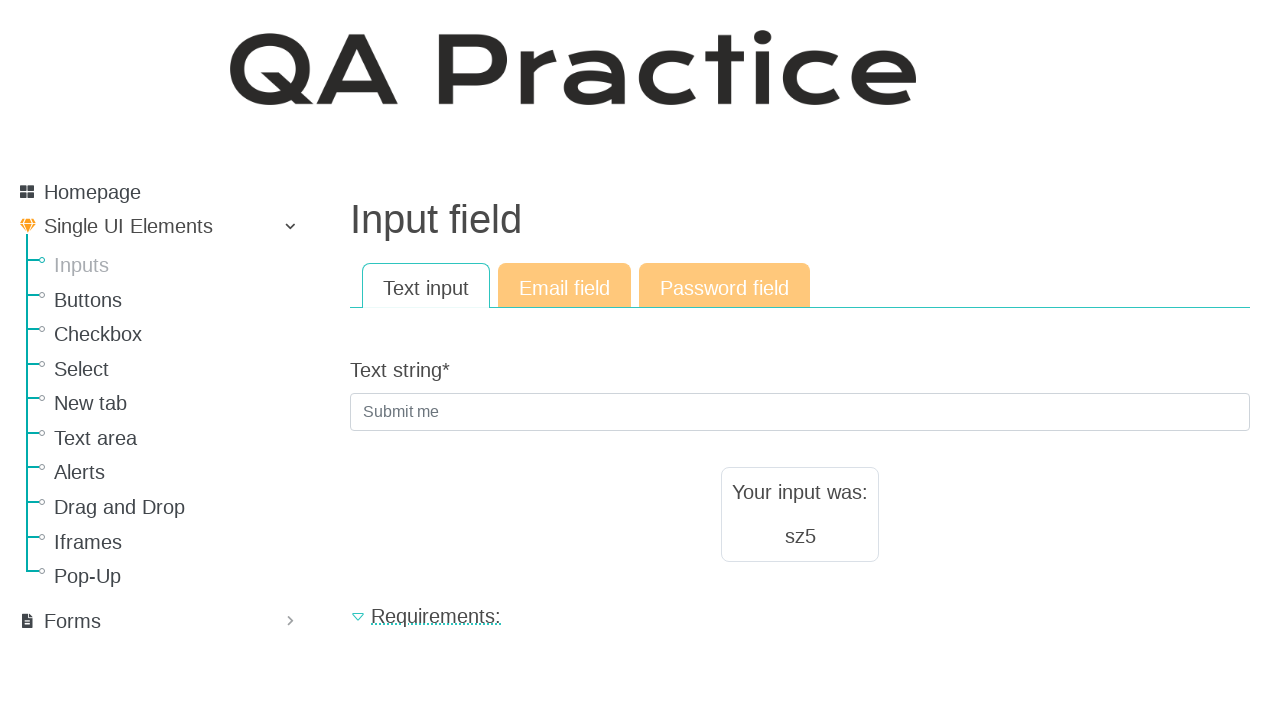

Verified result text matches input: 'sz5'
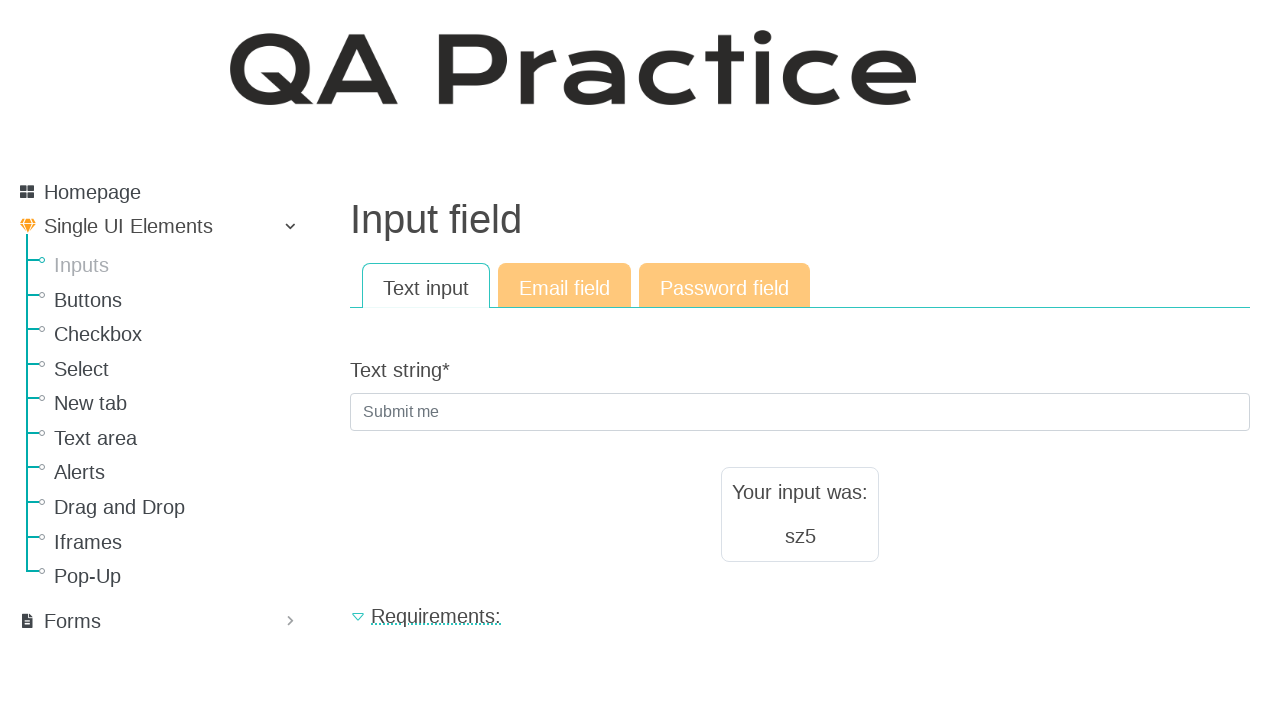

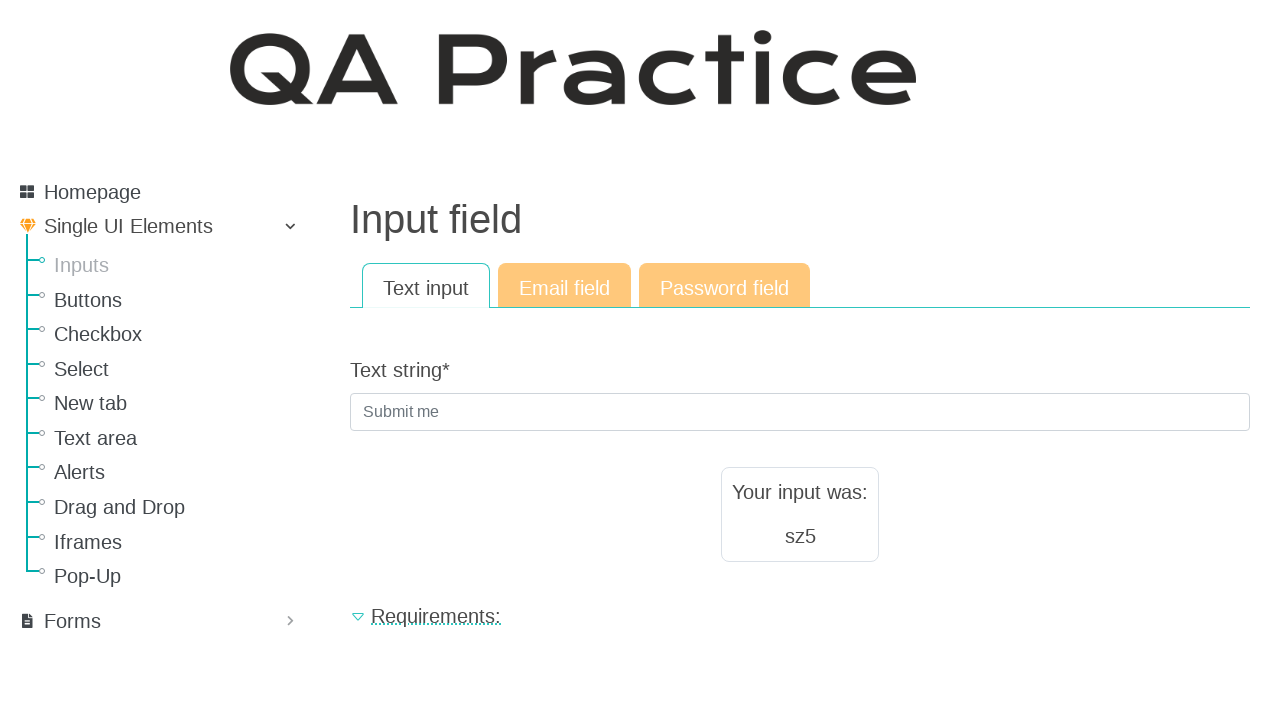